Tests JavaScript prompt dialog by clicking a button, entering text into the prompt, accepting it, and verifying the entered text appears in the result

Starting URL: https://the-internet.herokuapp.com/javascript_alerts

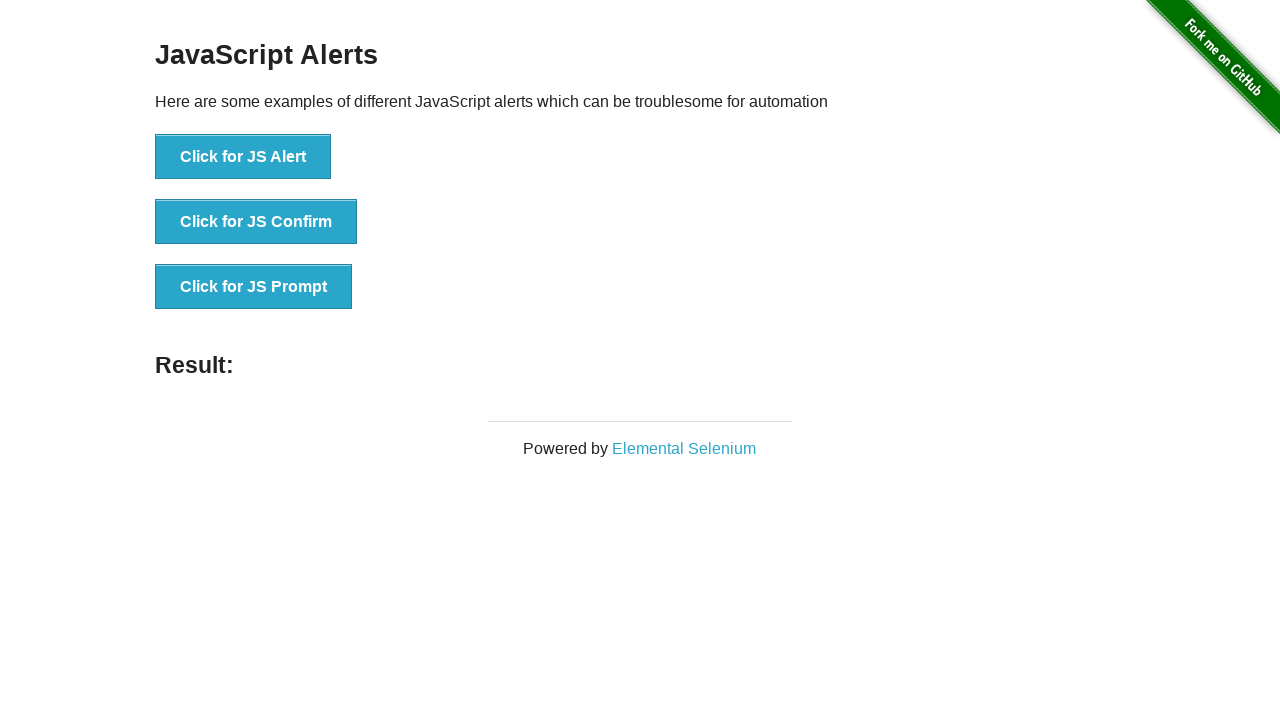

Set up dialog handler to accept prompt with text 'Input text'
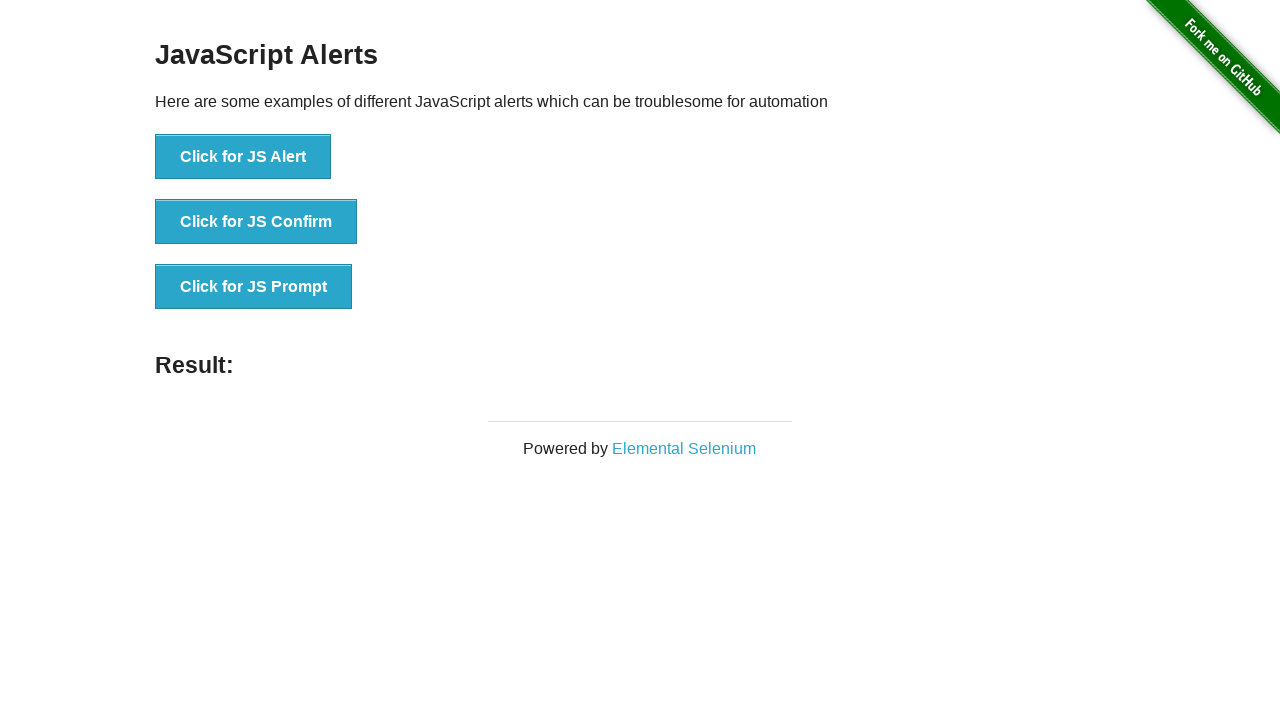

Clicked button to trigger JavaScript prompt dialog at (254, 287) on xpath=//button[text()='Click for JS Prompt']
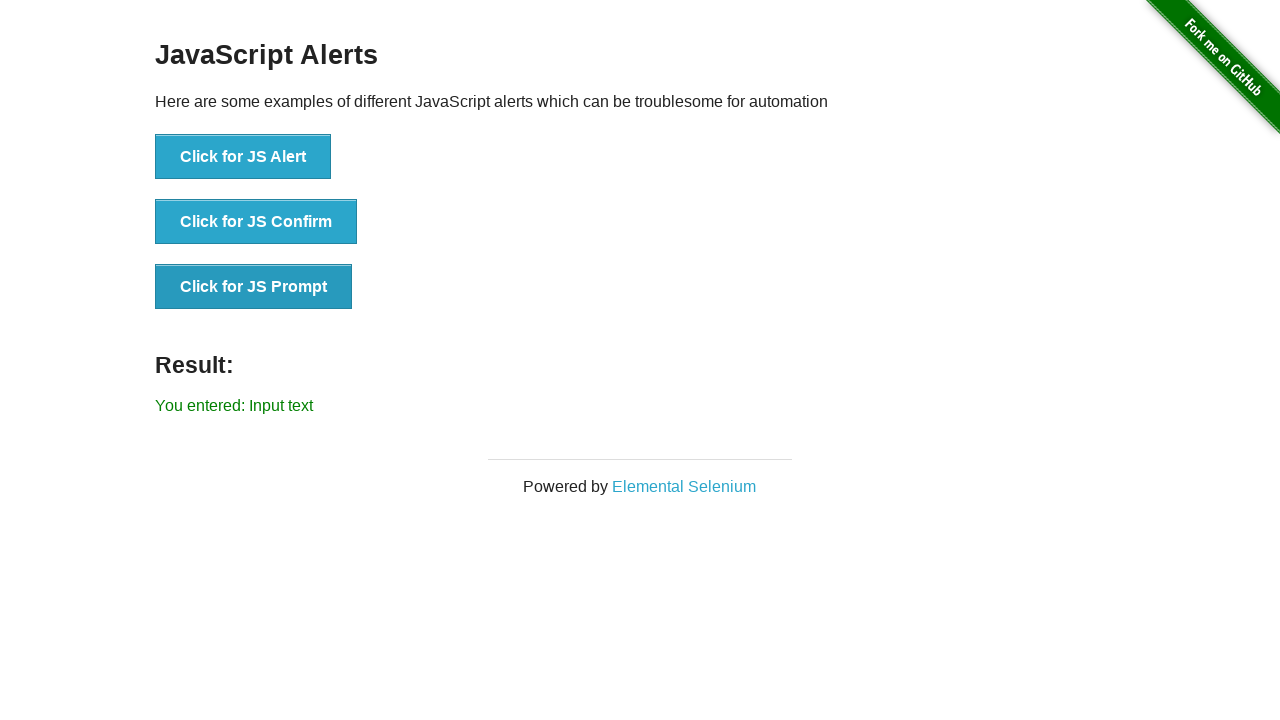

Waited for result element to appear
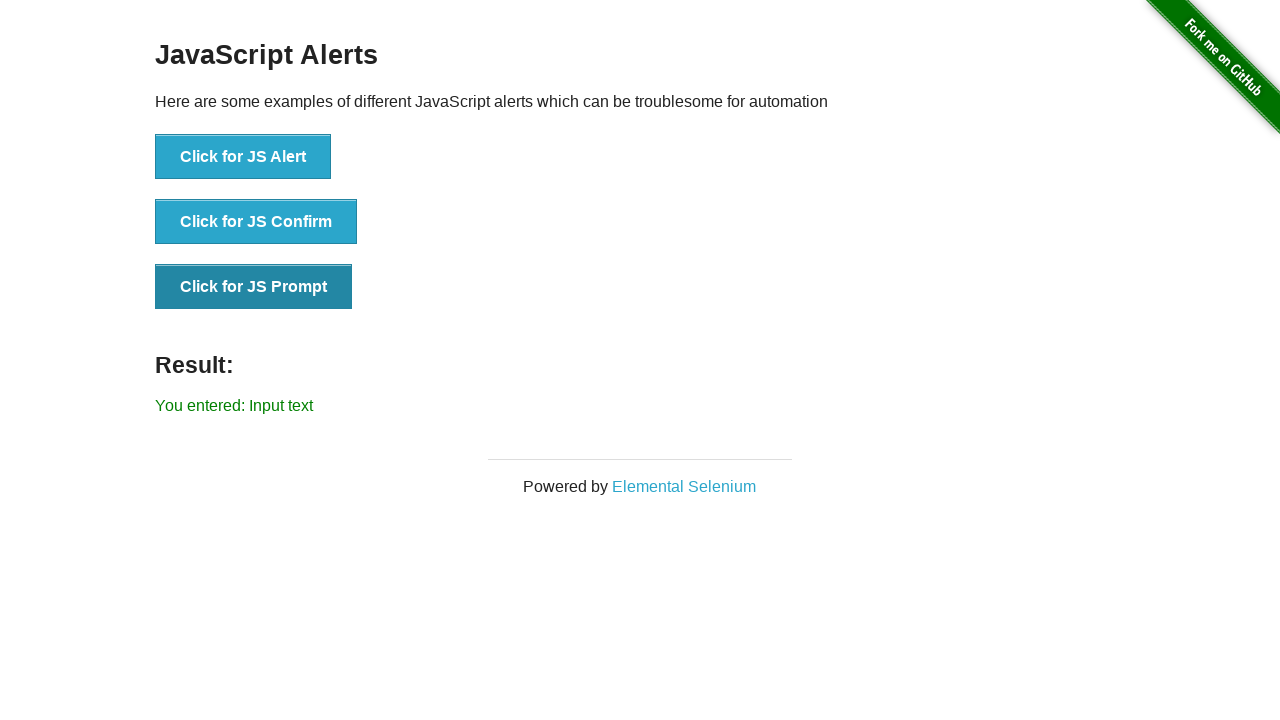

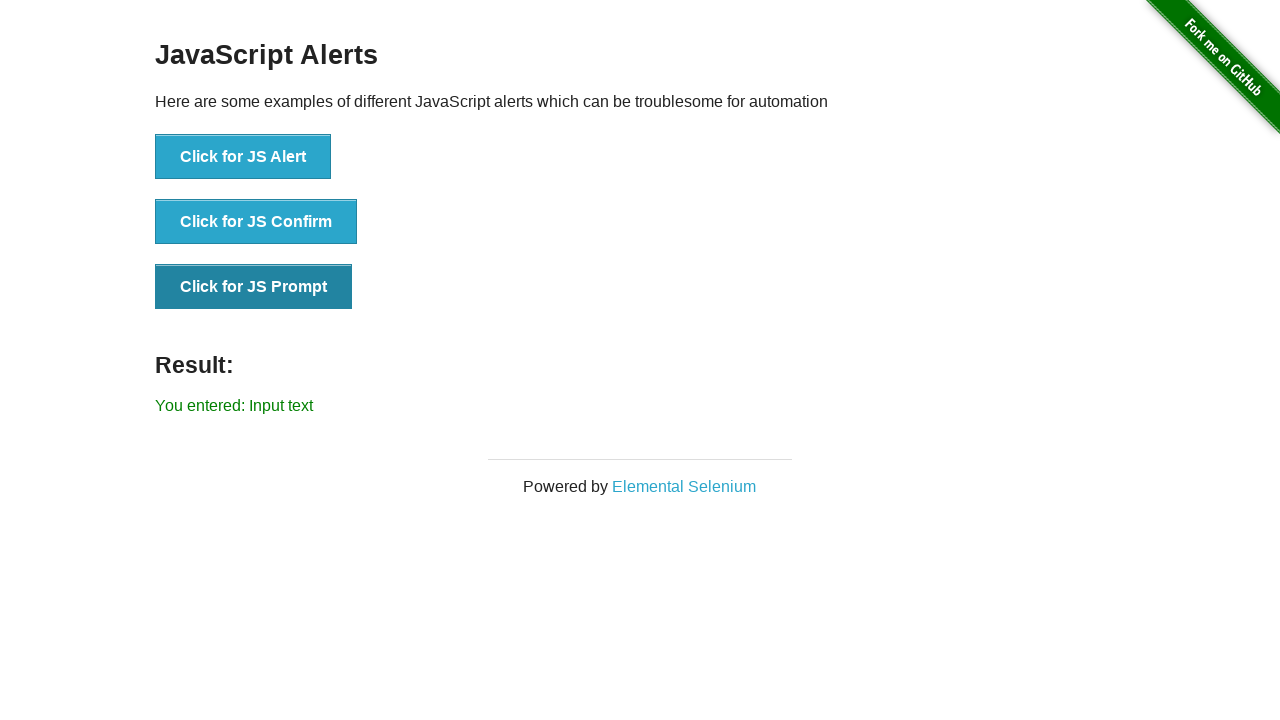